Tests alert popup functionality by entering a name in a text field, clicking an alert button, and accepting the JavaScript alert dialog

Starting URL: https://rahulshettyacademy.com/AutomationPractice/

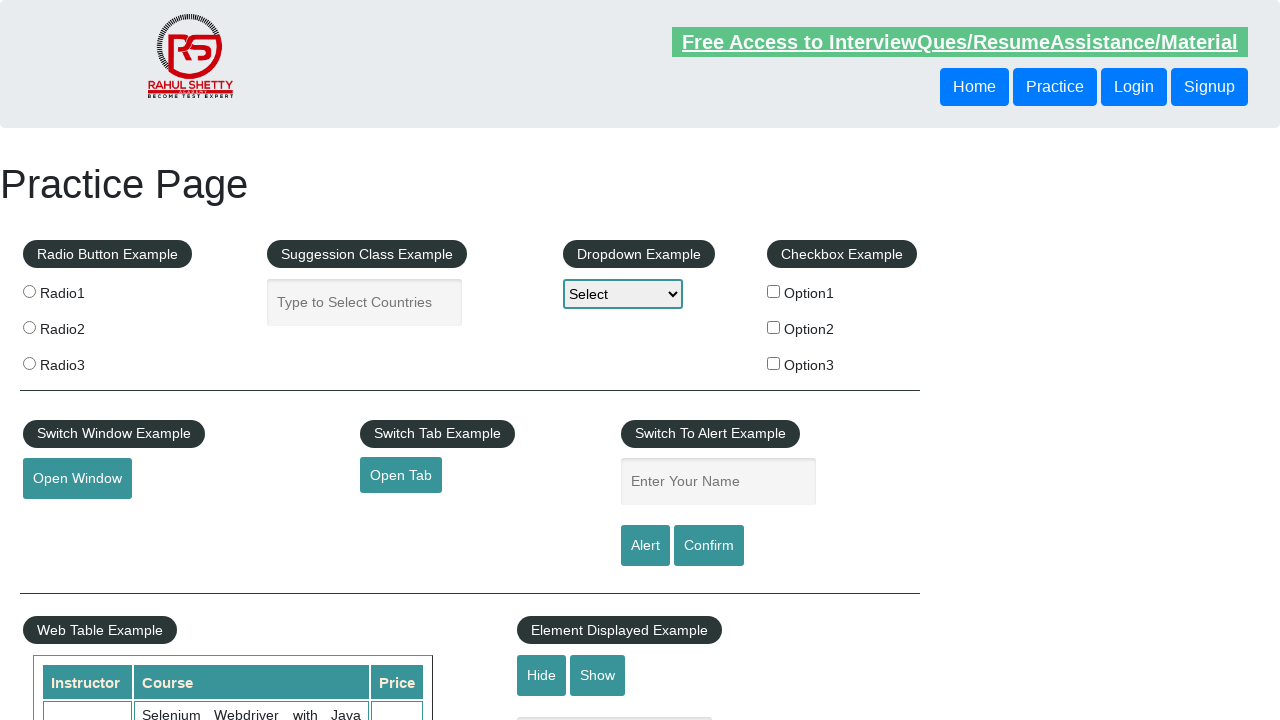

Filled name field with 'TestUser' on #name
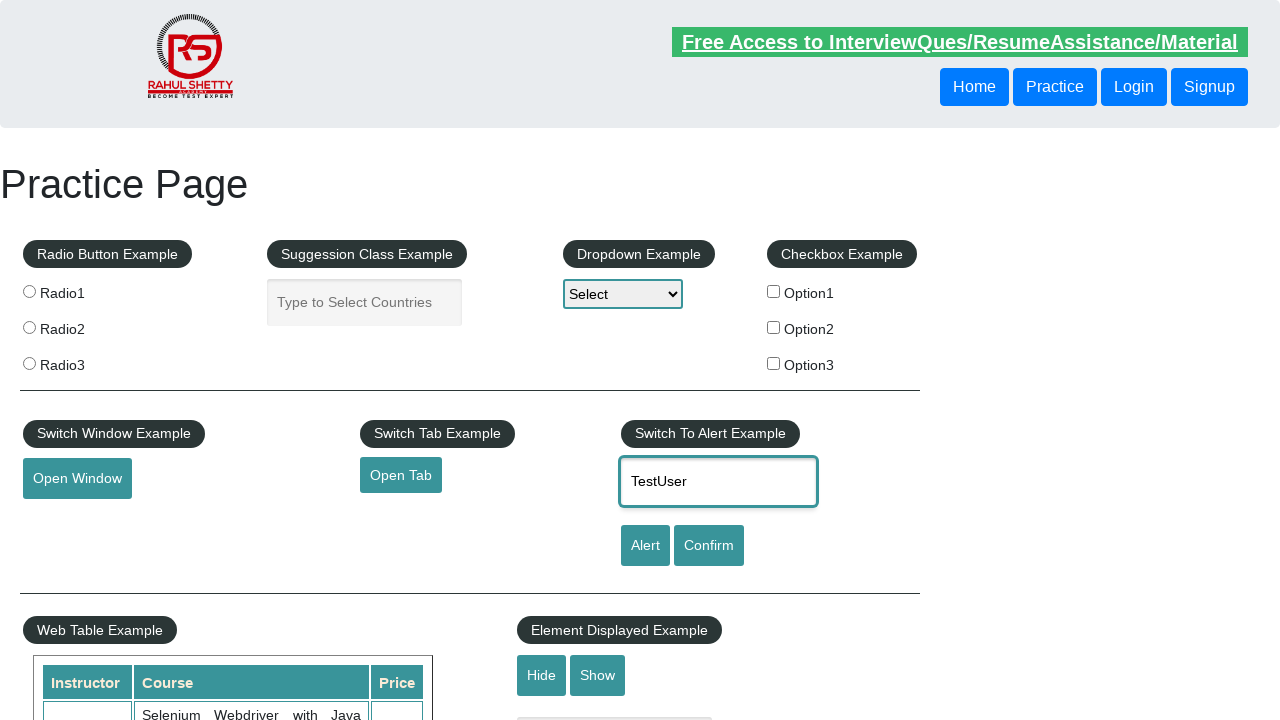

Clicked alert button at (645, 546) on #alertbtn
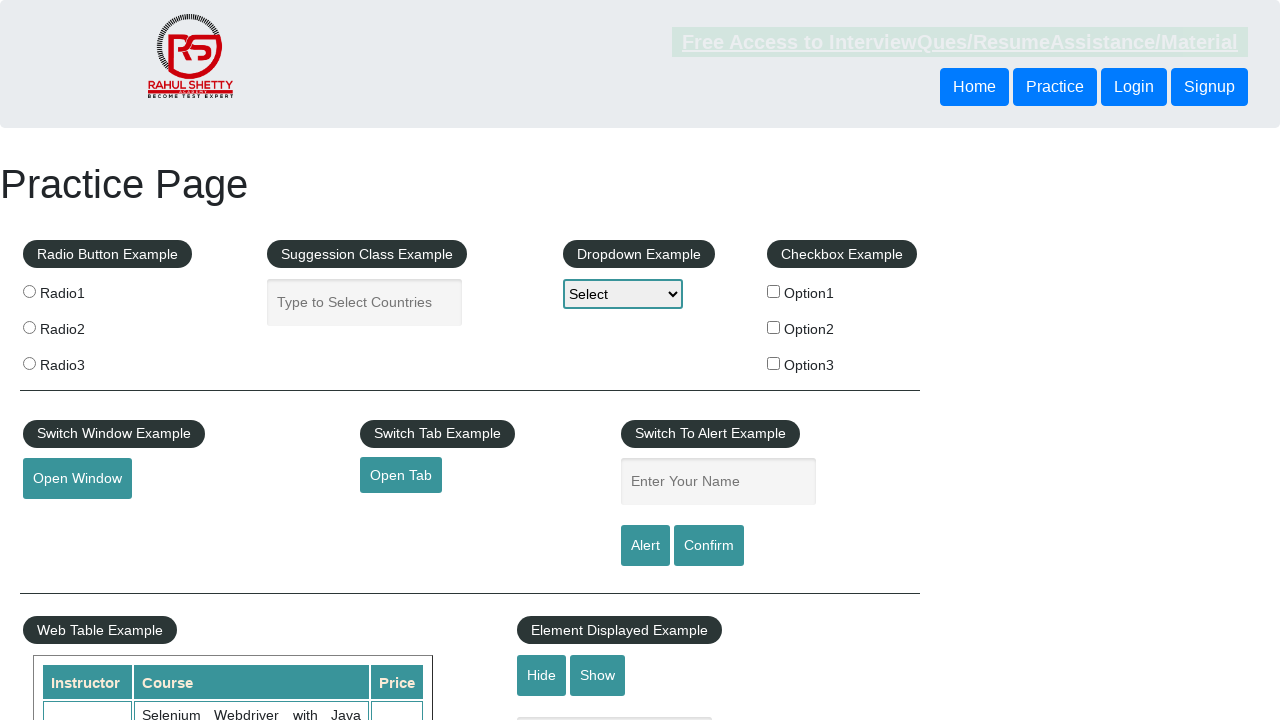

Set up dialog handler to accept JavaScript alert
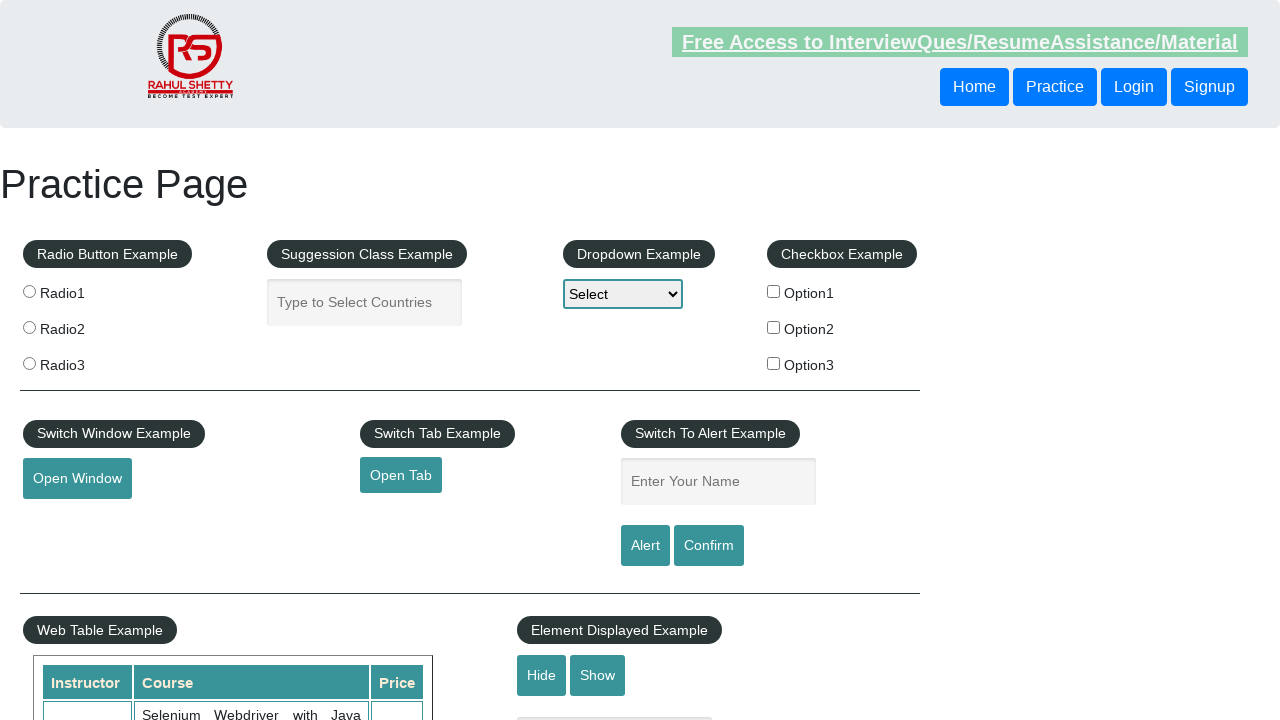

Waited 500ms for alert to appear and be handled
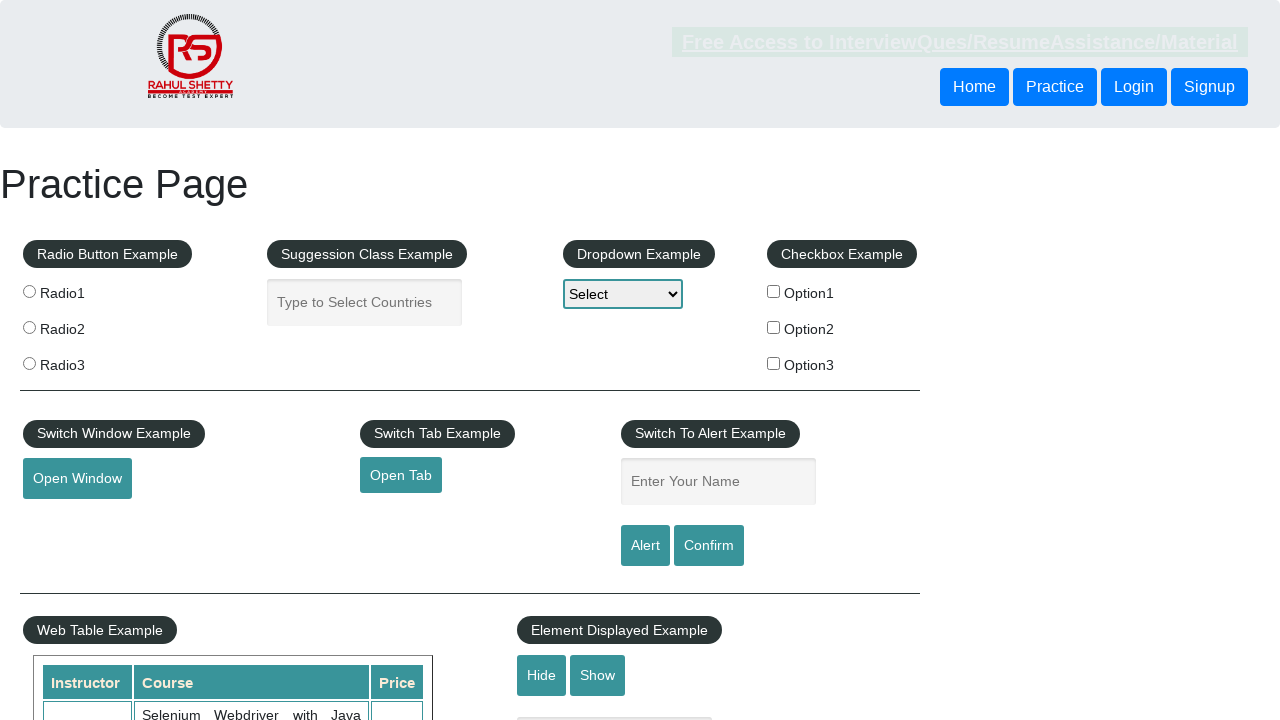

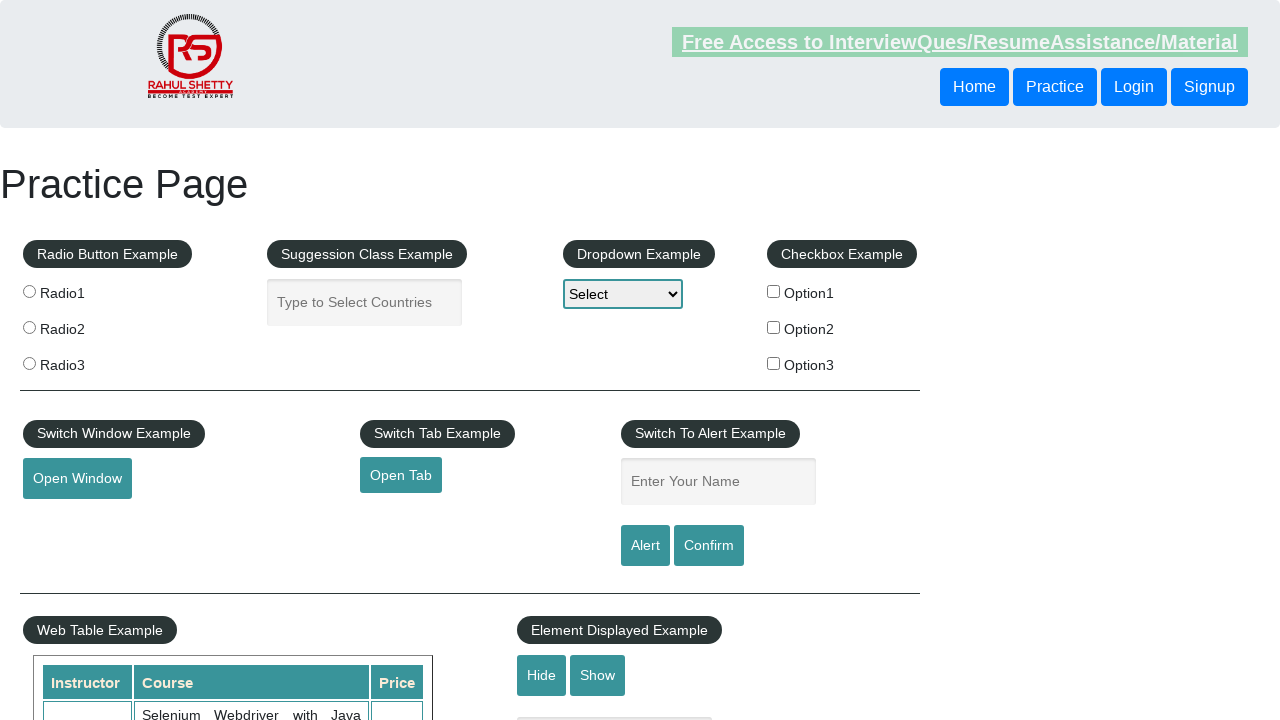